Tests keyboard input events by pressing a key and then performing a select-all and copy keyboard shortcut (Ctrl+A, Ctrl+C)

Starting URL: https://www.training-support.net/selenium/input-events

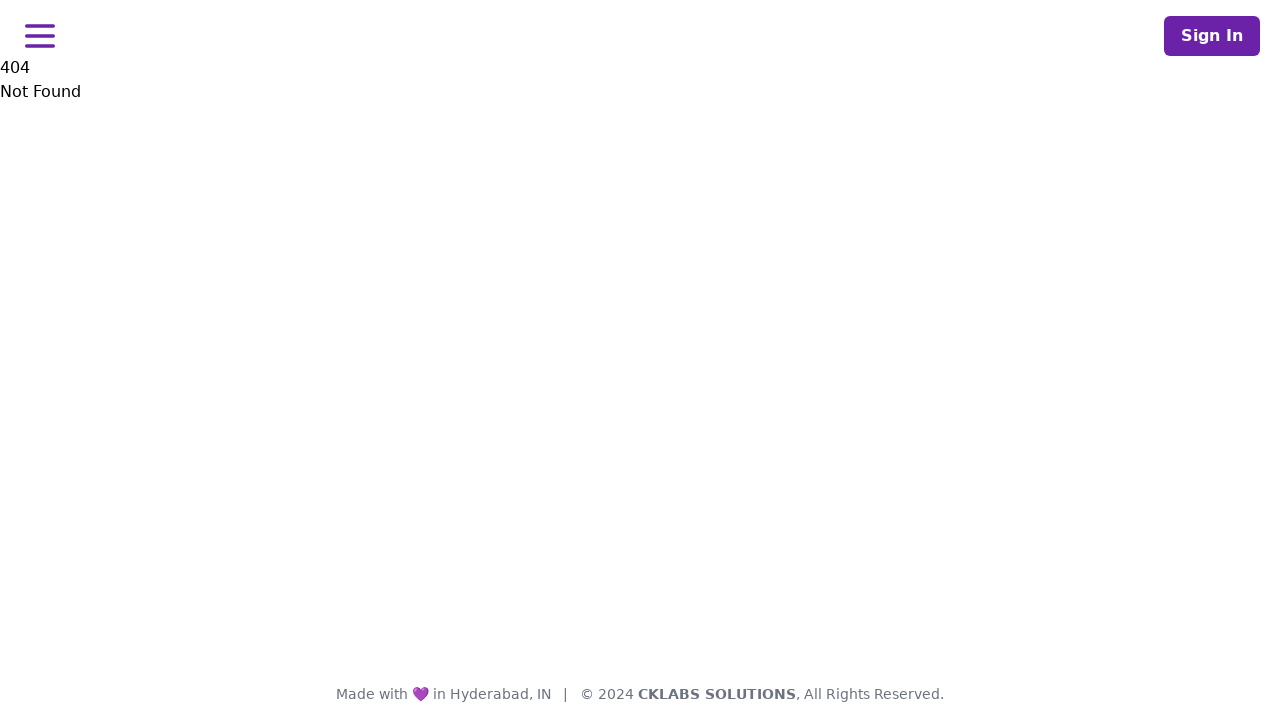

Pressed 'A' key for first name initial
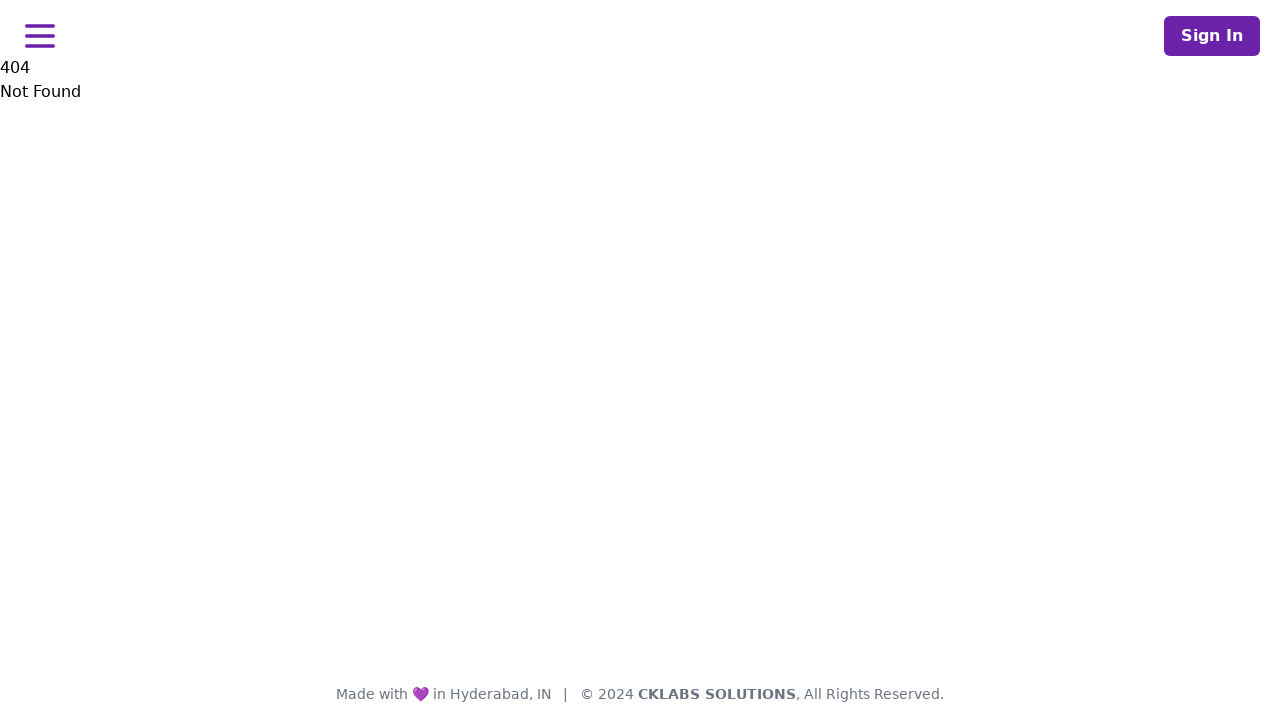

Pressed Ctrl+A to select all text
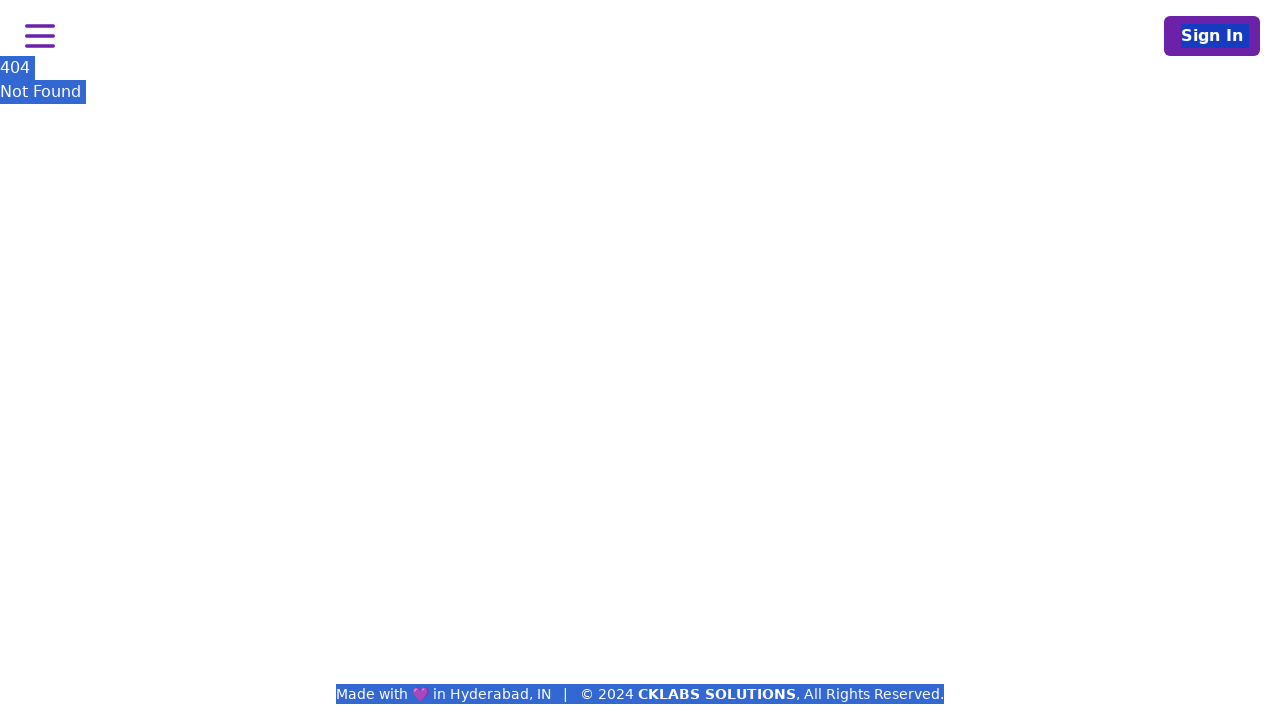

Pressed Ctrl+C to copy selected text
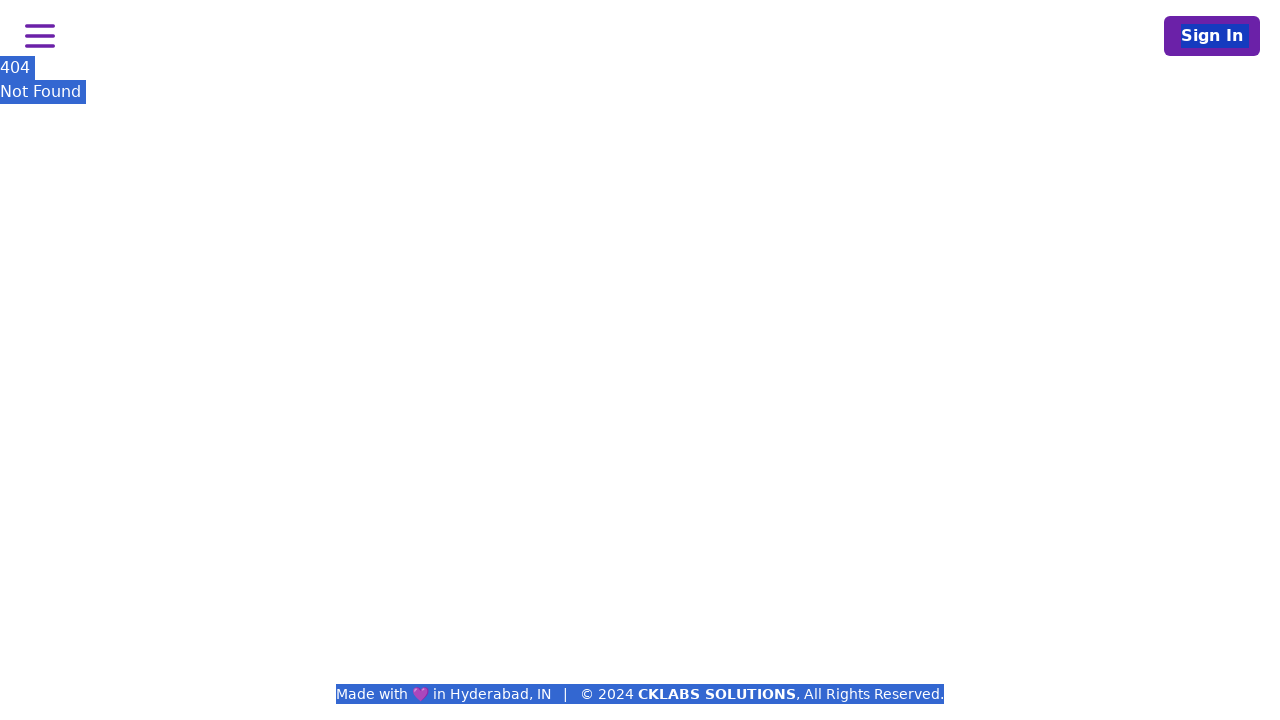

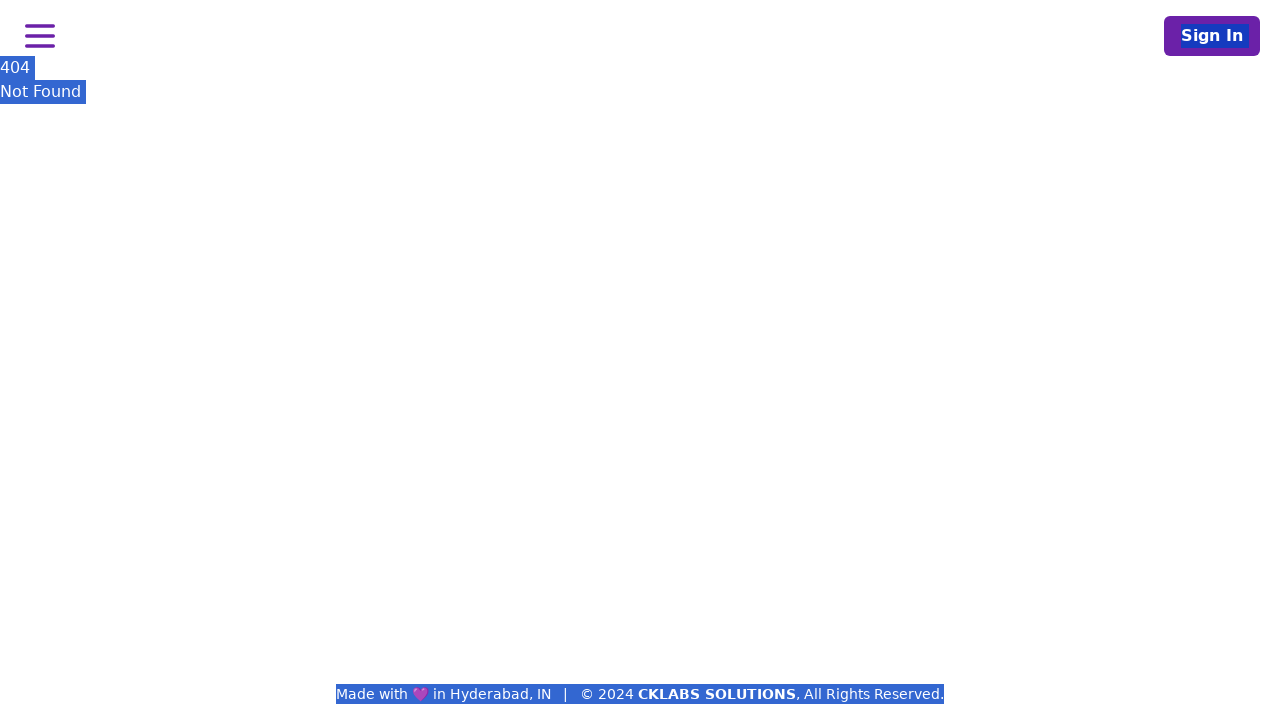